Navigates to Chicony Power website and verifies the logo element is present on the page

Starting URL: https://iwa.chiconypower.com/

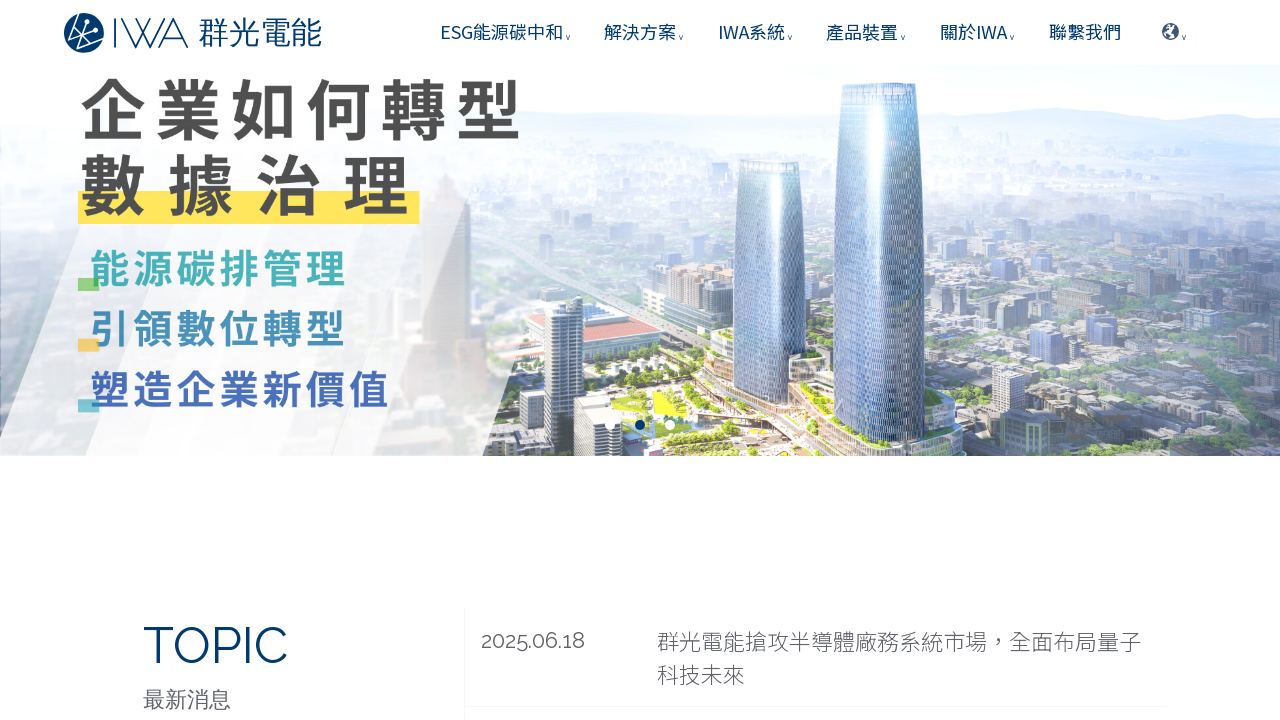

Waited for logo element to be present on the page
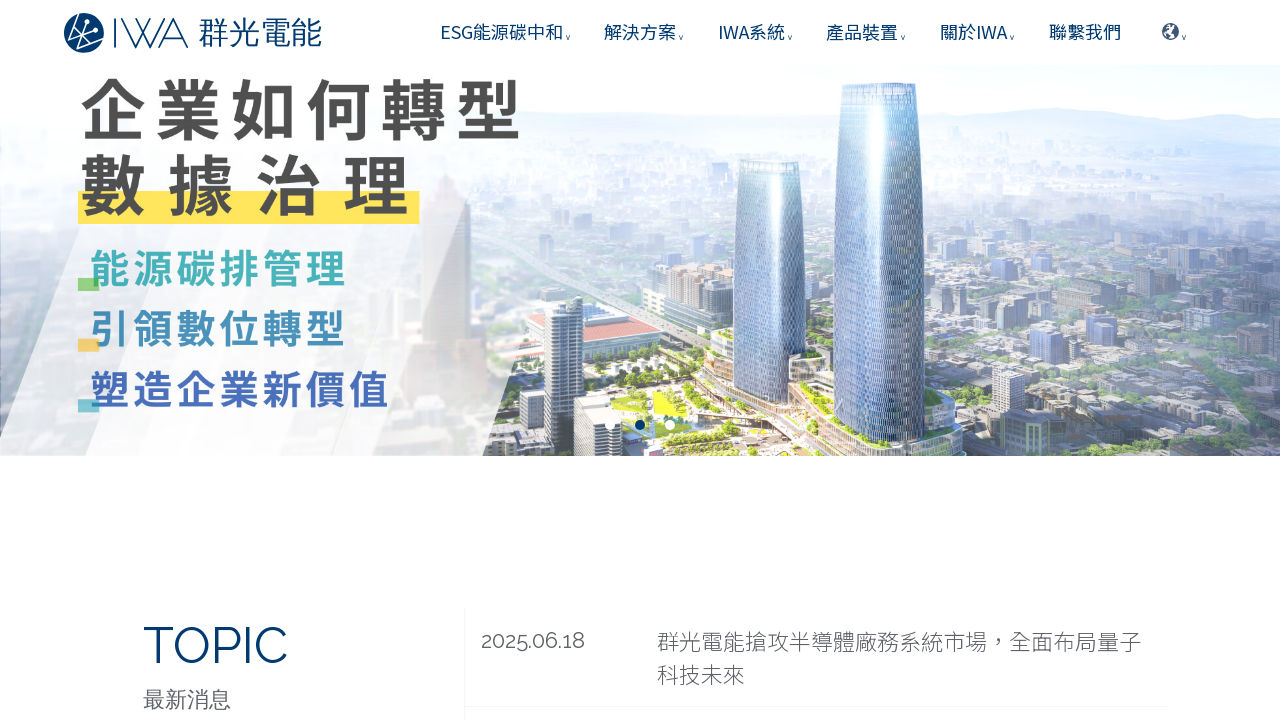

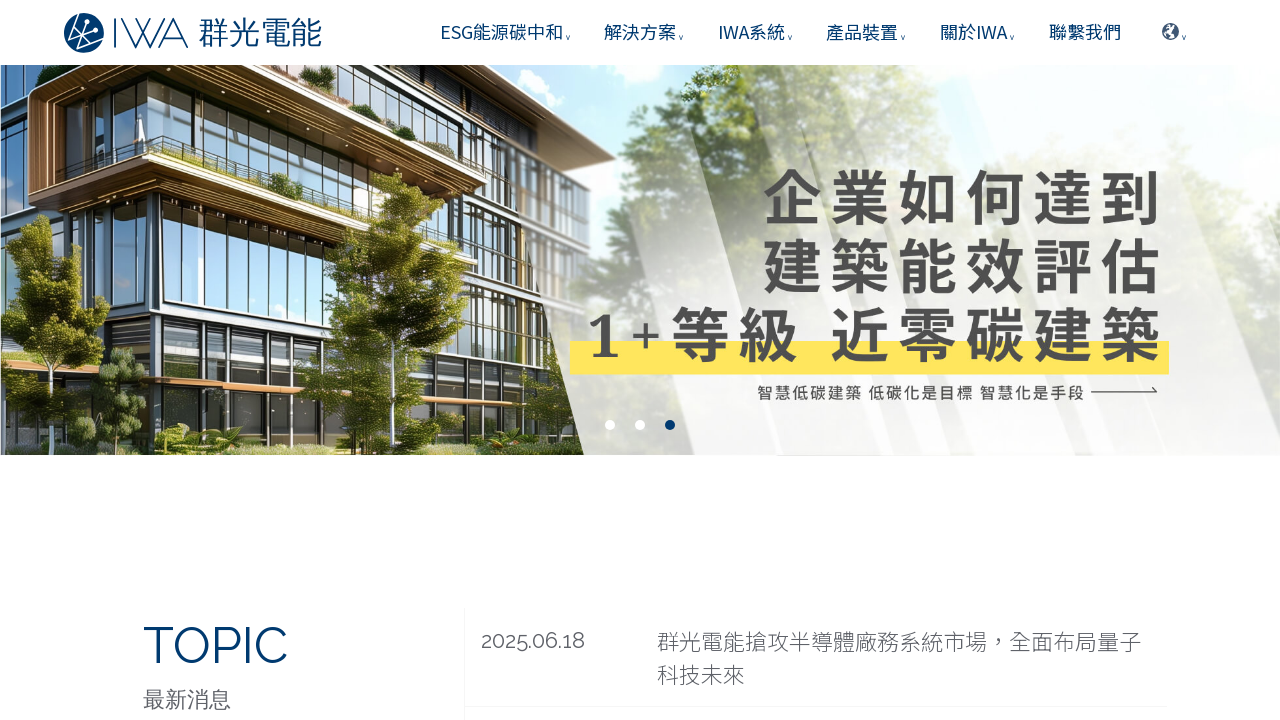